Navigates to Gmail and clicks the "Help" link in the footer

Starting URL: https://gmail.com

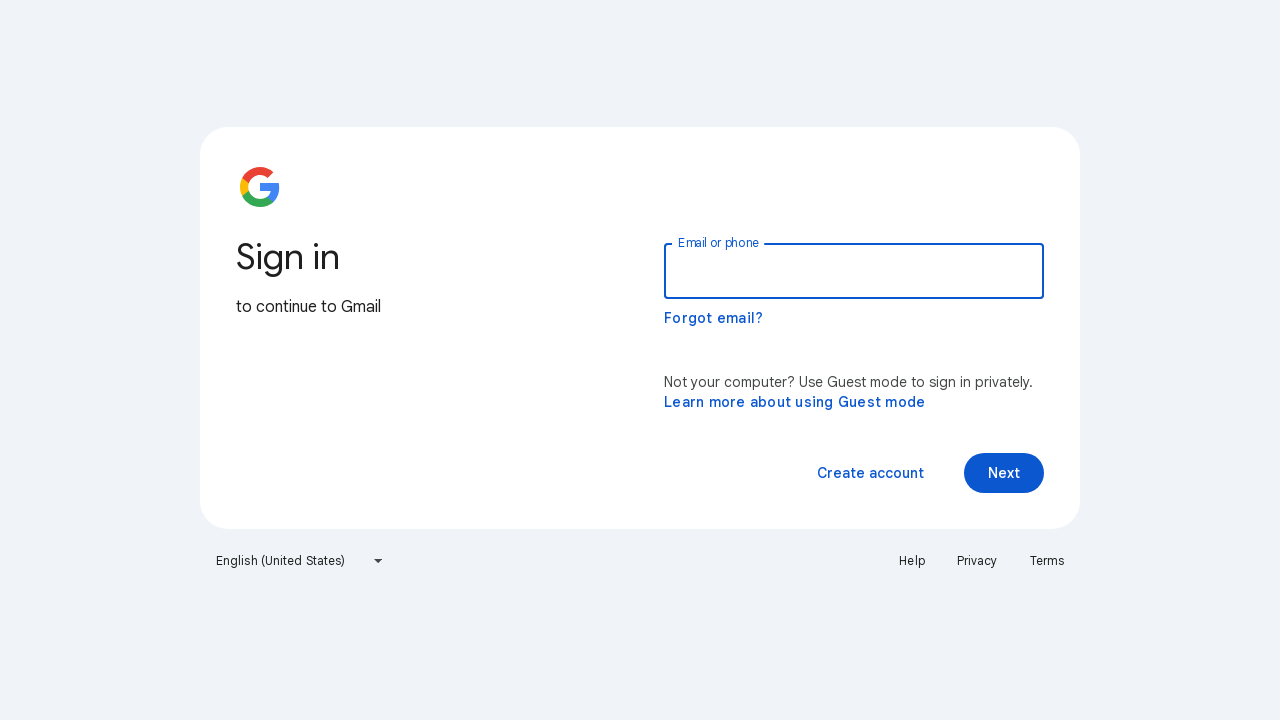

Waited for Gmail page to load (domcontentloaded)
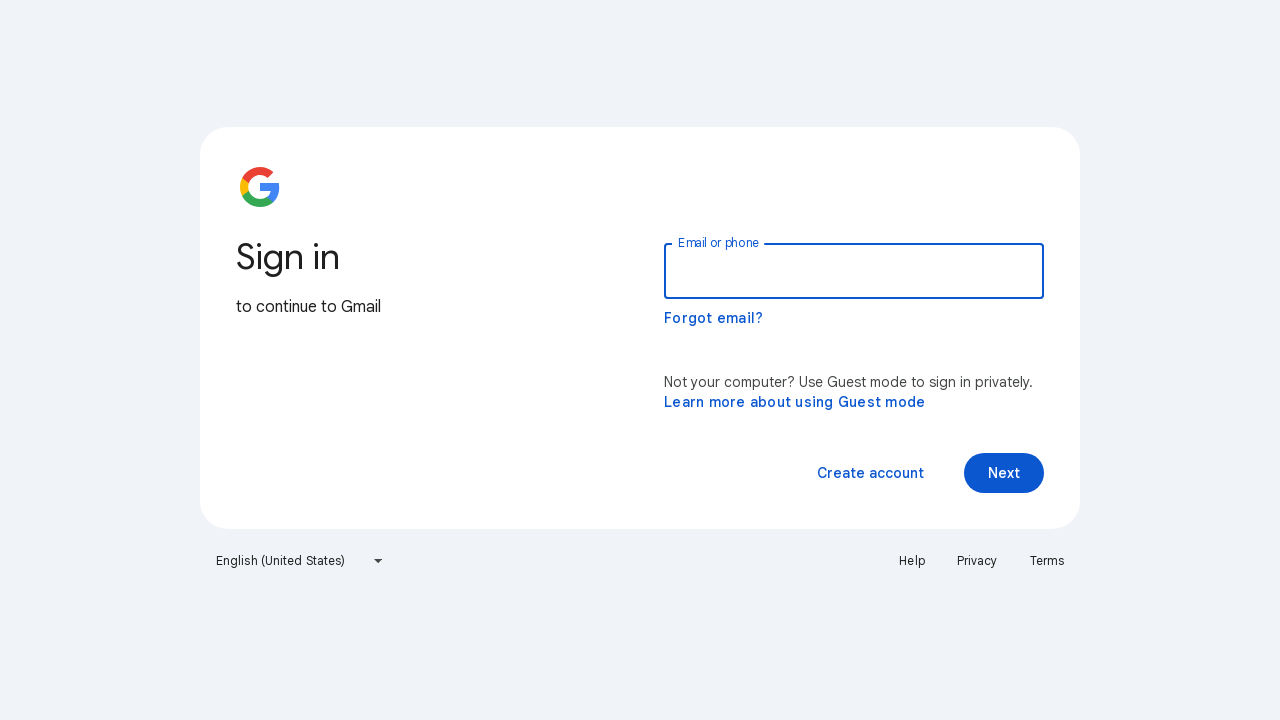

Clicked Help link in footer at (912, 561) on a:has-text('Help')
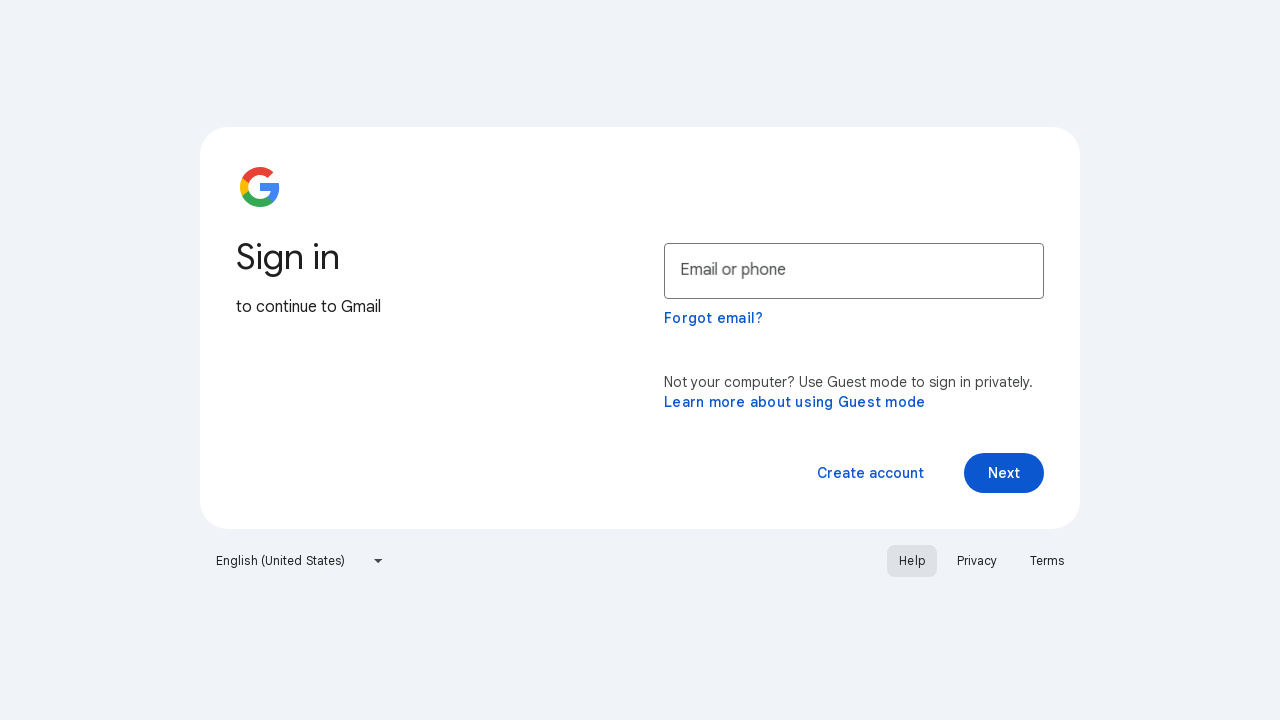

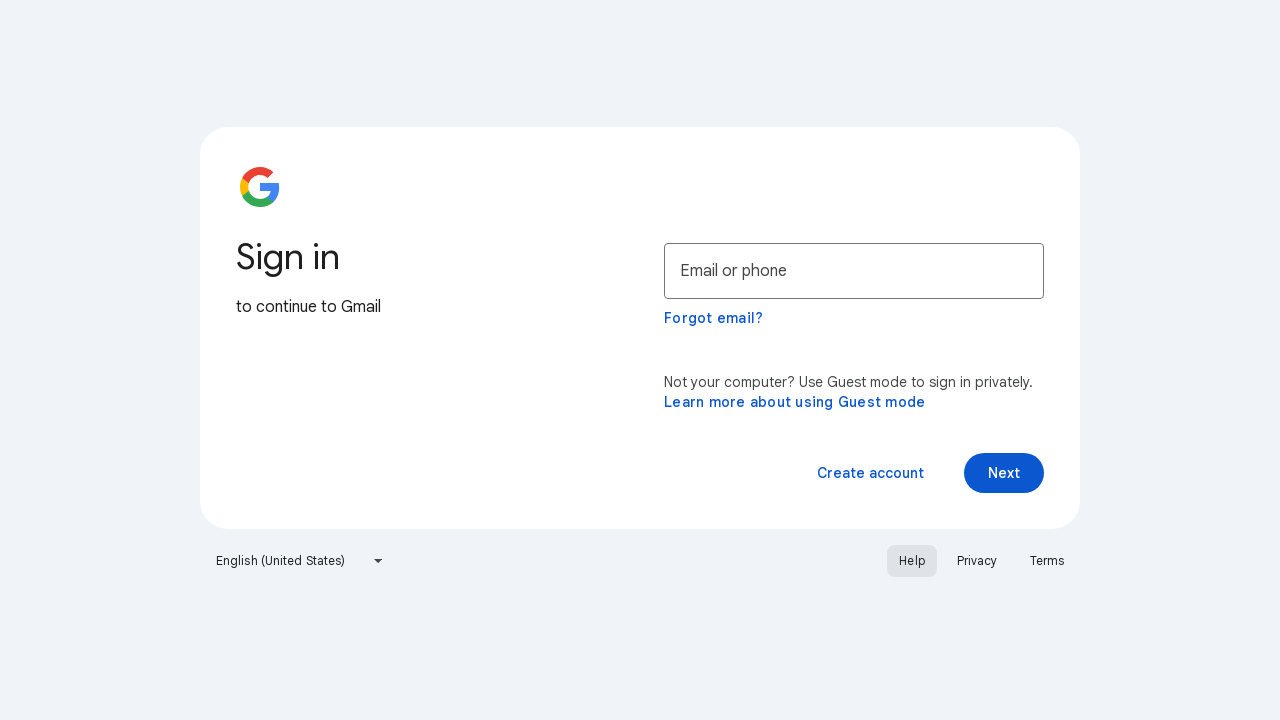